Navigates to a contact form samples page and locates a submit button to verify its presence on the page

Starting URL: https://www.mycontactform.com/samples.php

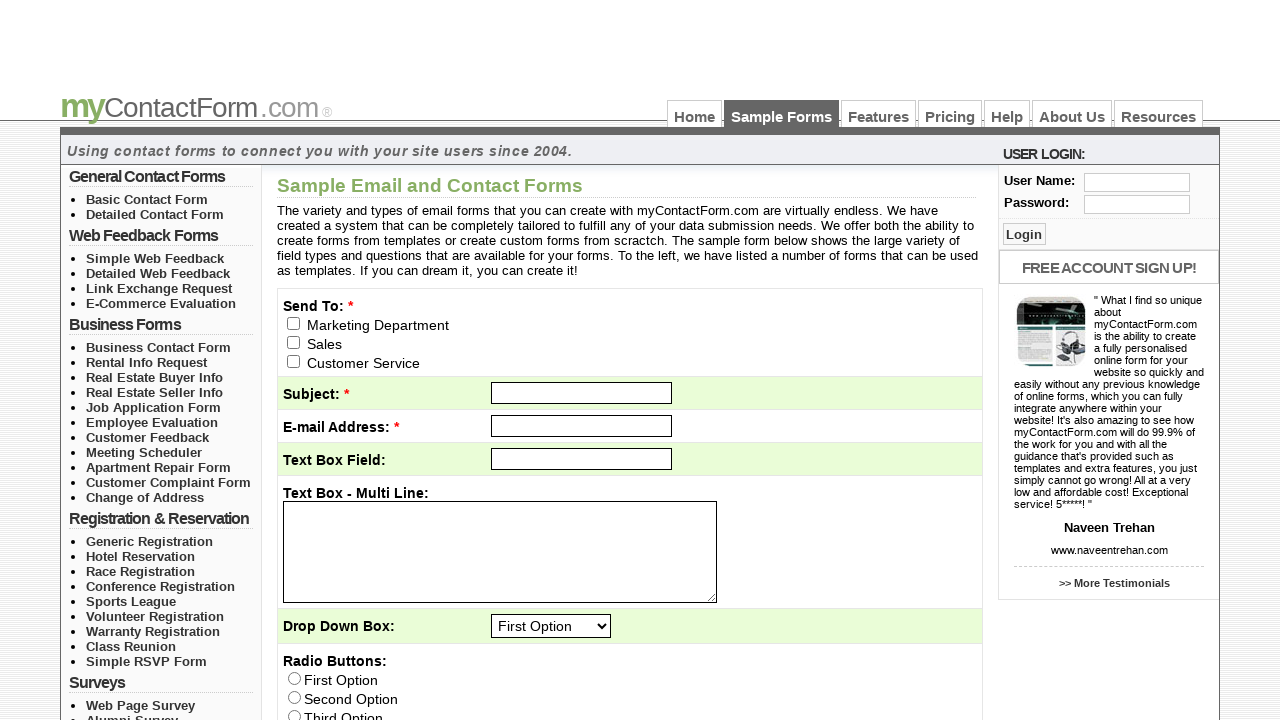

Navigated to contact form samples page
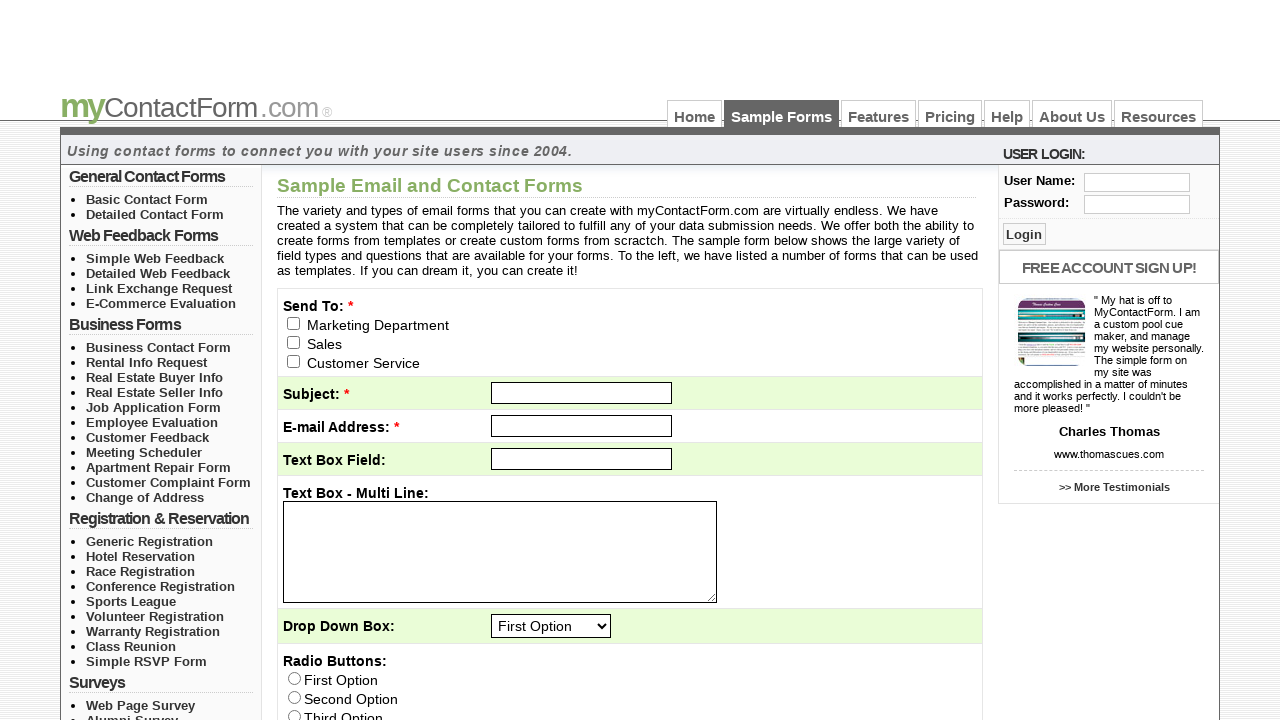

Submit button selector became visible
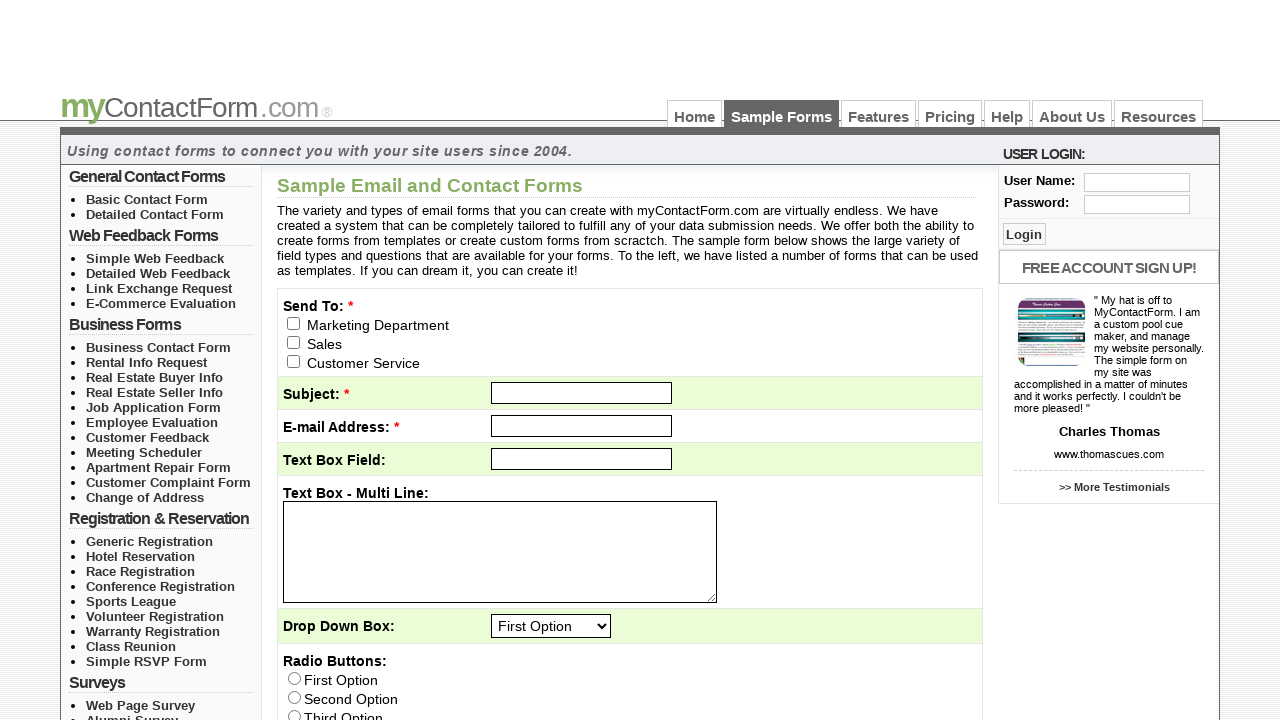

Located submit button element
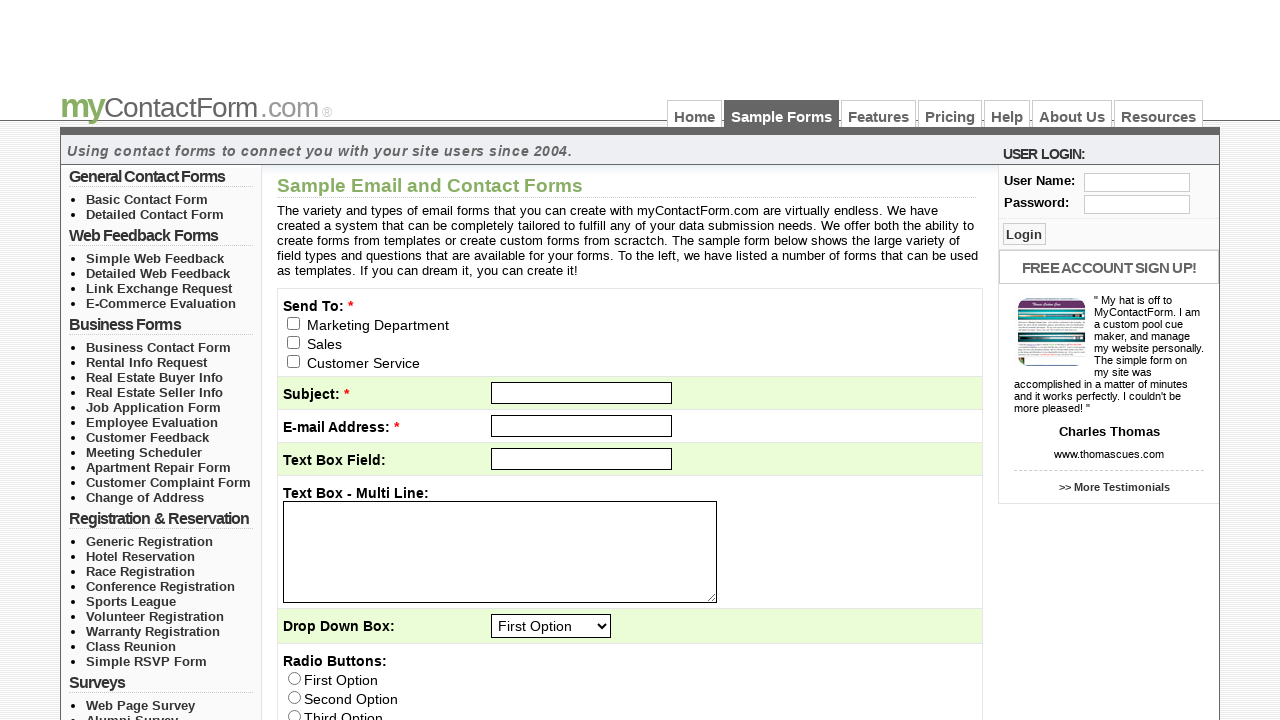

Verified submit button is visible on the page
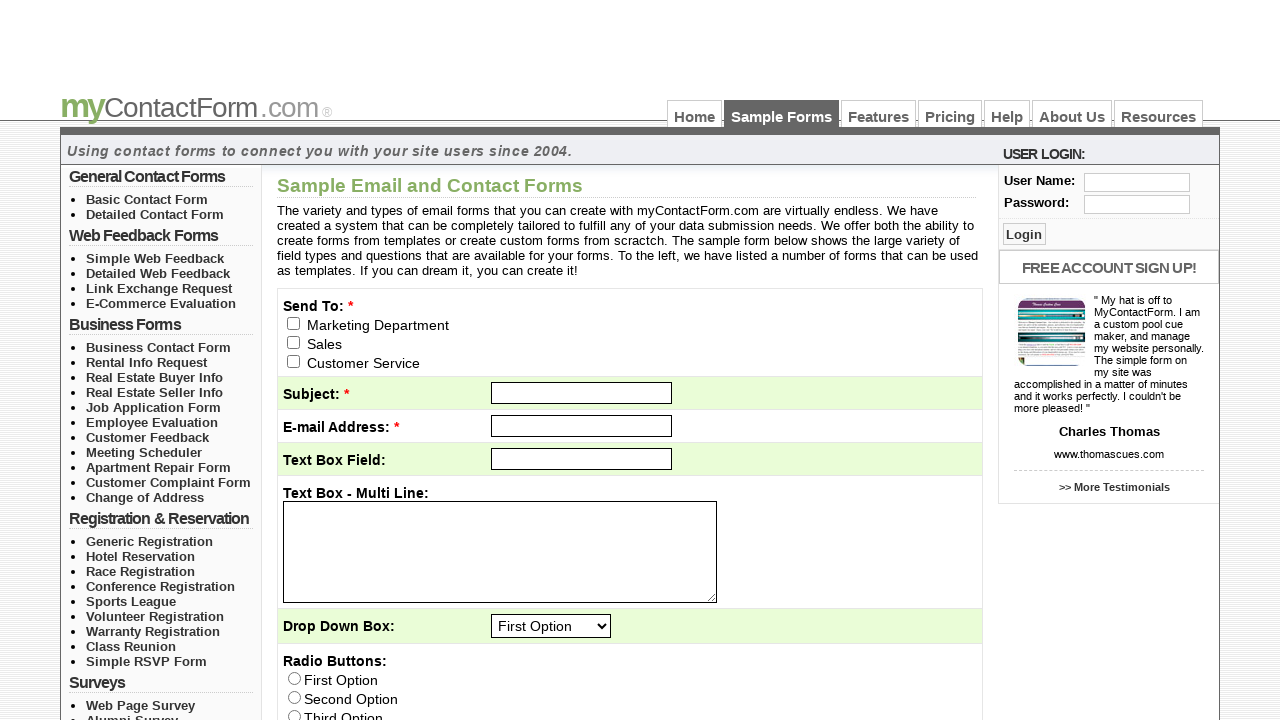

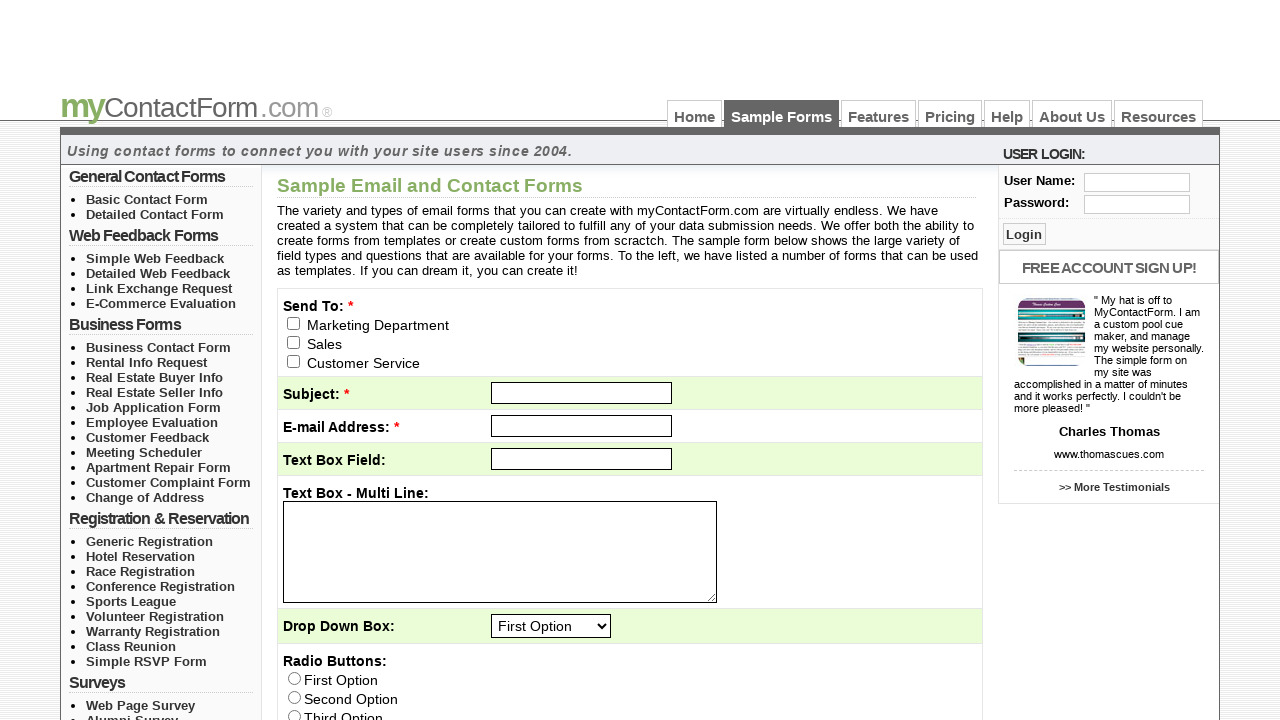